Tests dynamic loading functionality by clicking a start button and waiting for a "Hello World!" message to appear on the page

Starting URL: http://the-internet.herokuapp.com/dynamic_loading/2

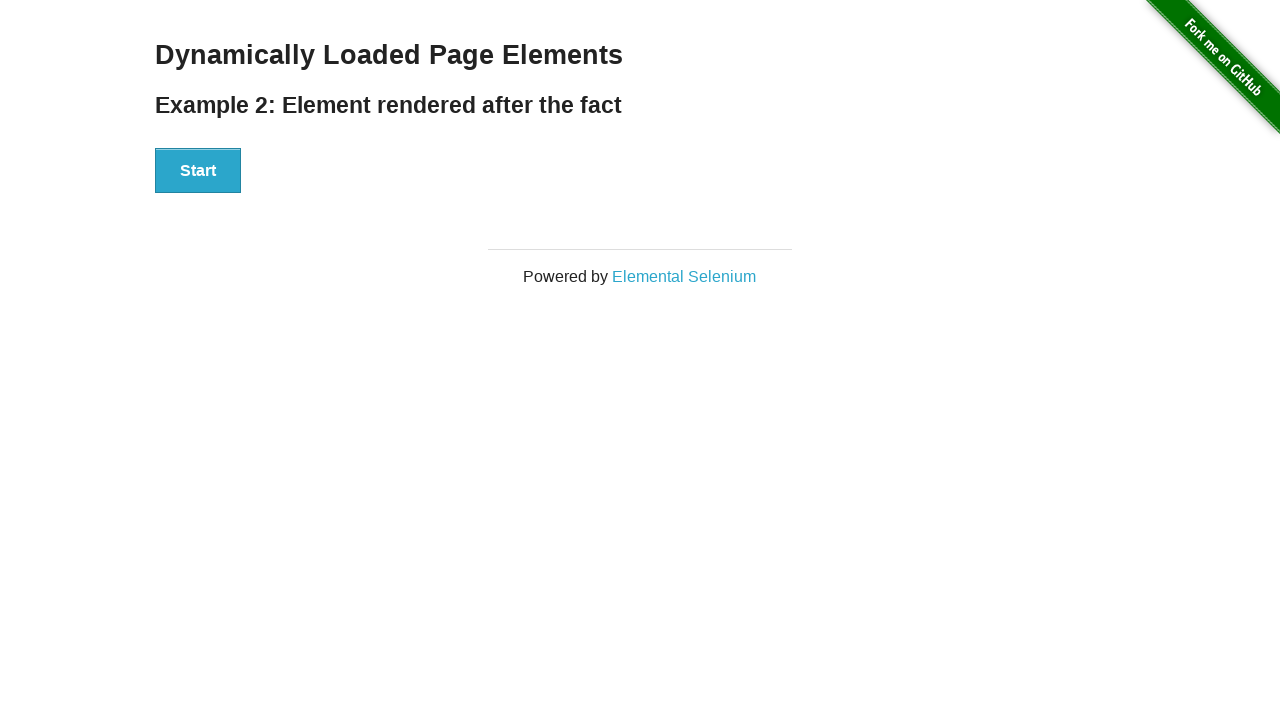

Clicked start button to trigger dynamic loading at (198, 171) on #start button
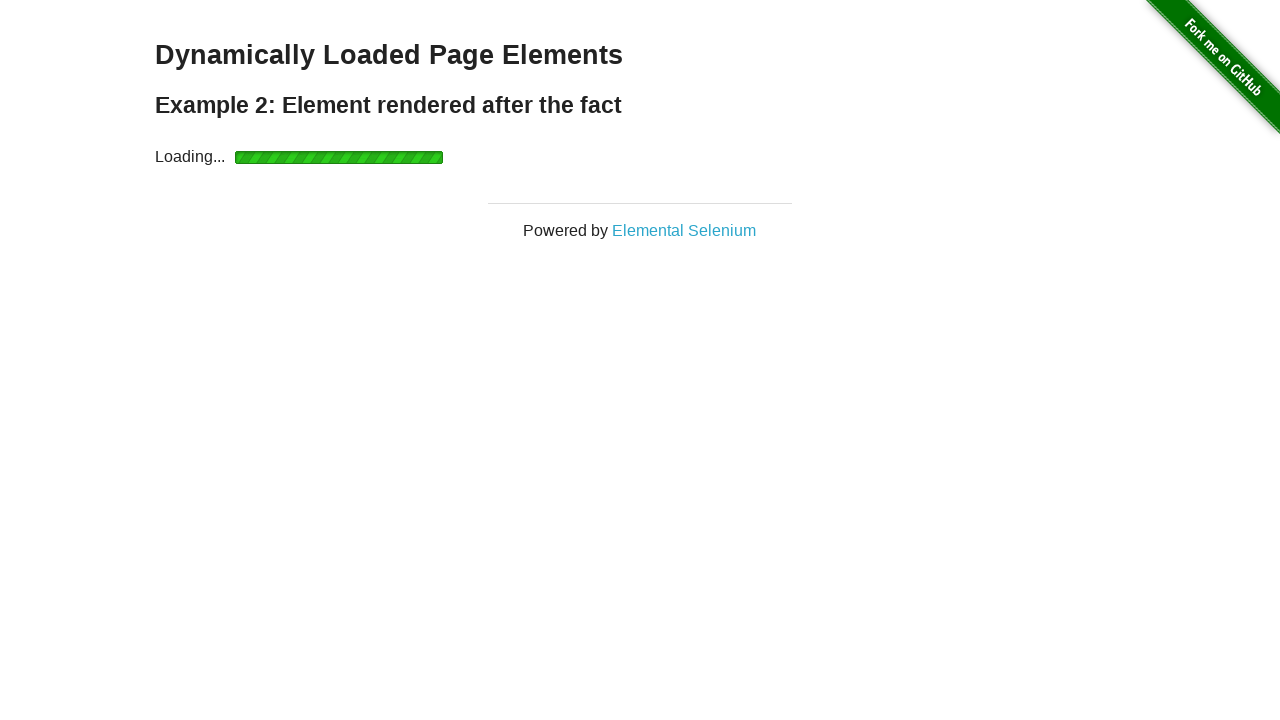

Finish element became visible after dynamic loading
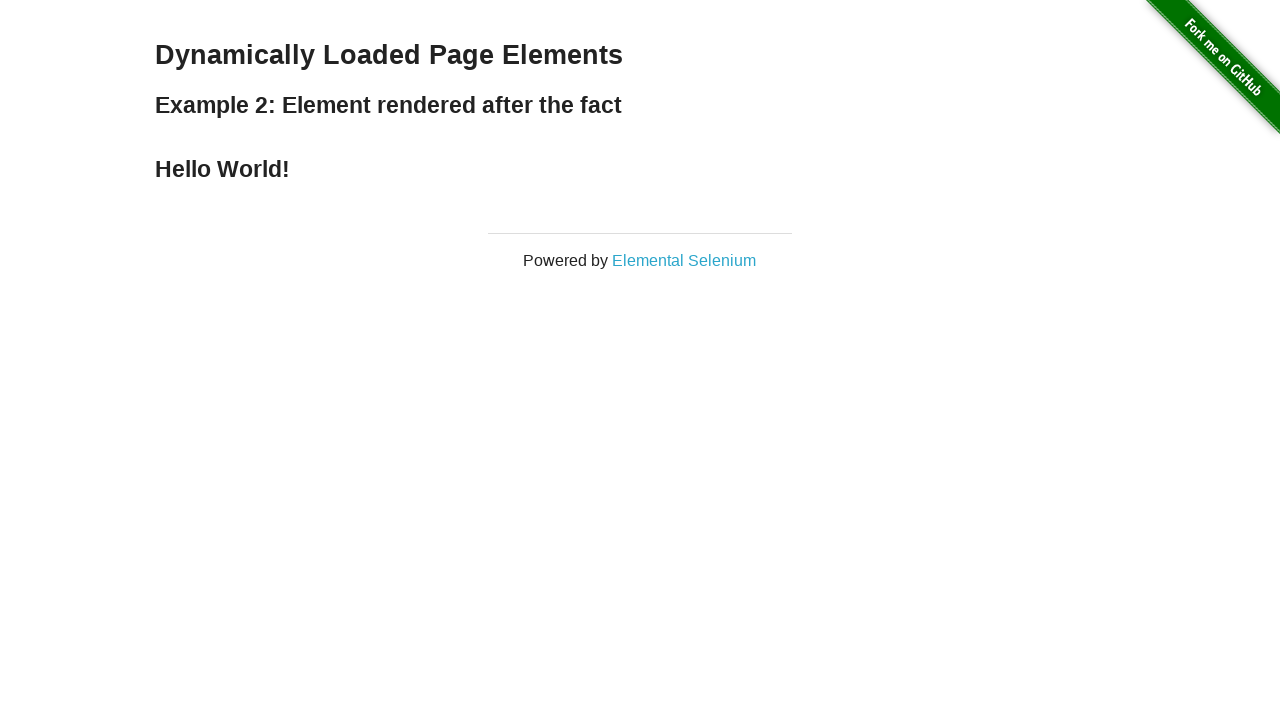

Retrieved text content from finish element
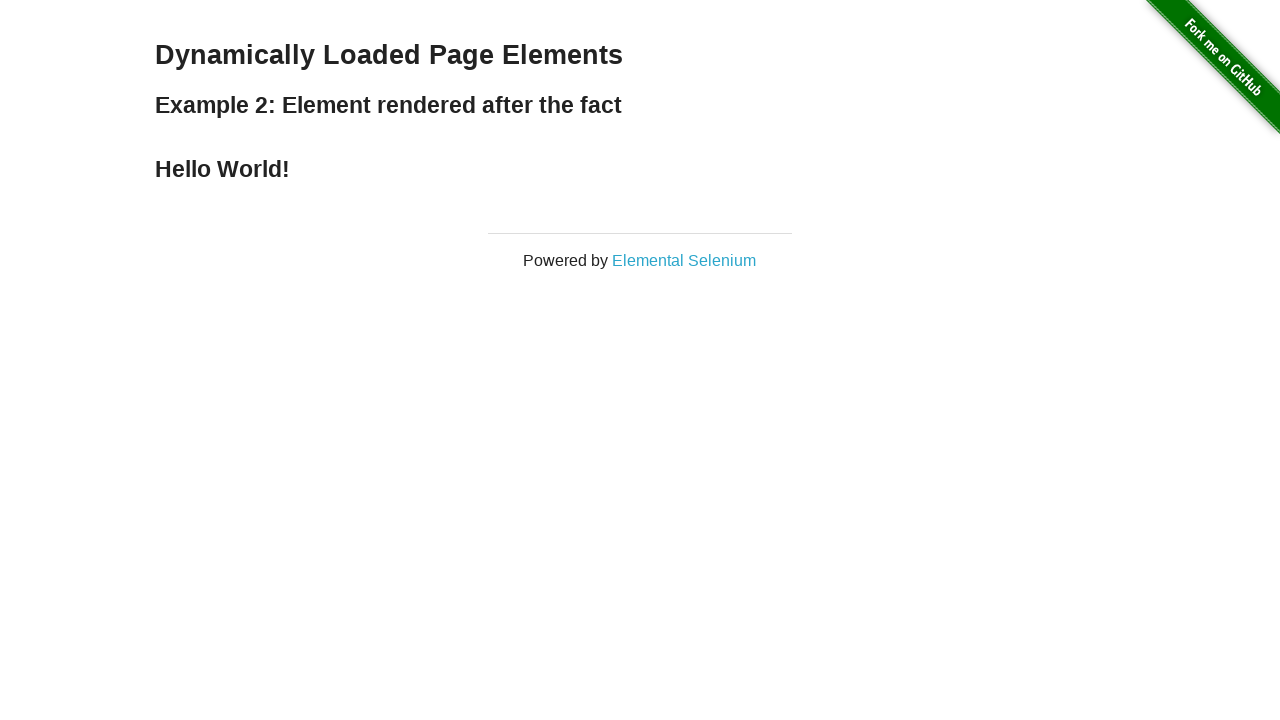

Assertion passed: finish element contains 'Hello World!'
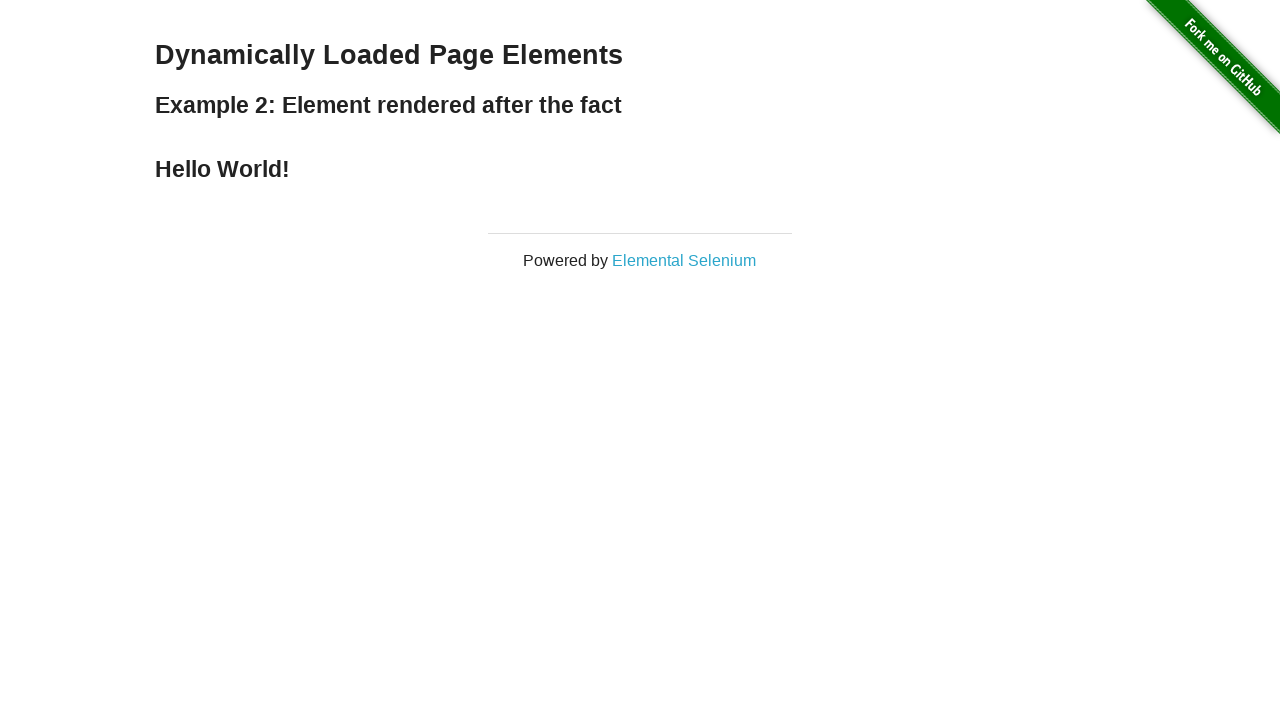

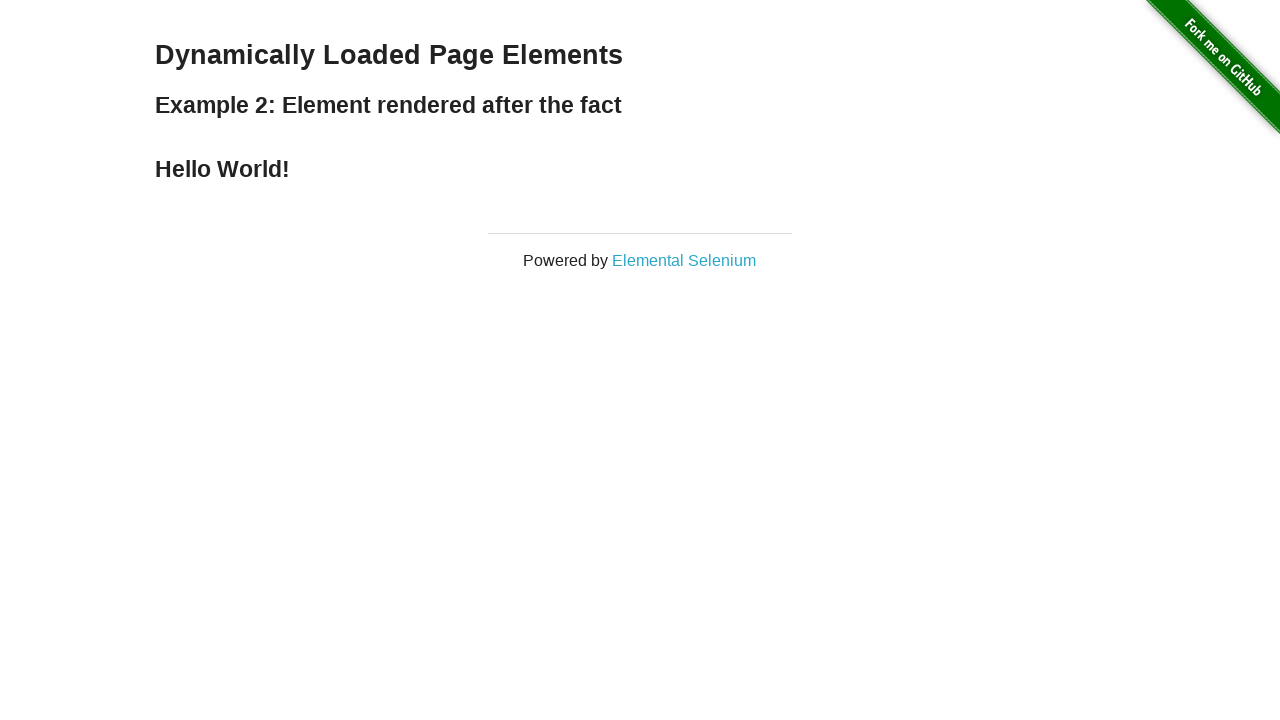